Tests an explicit wait scenario where the script waits for a price to change to $100, then clicks a button, reads a value, performs a mathematical calculation, and submits the answer.

Starting URL: http://suninjuly.github.io/explicit_wait2.html

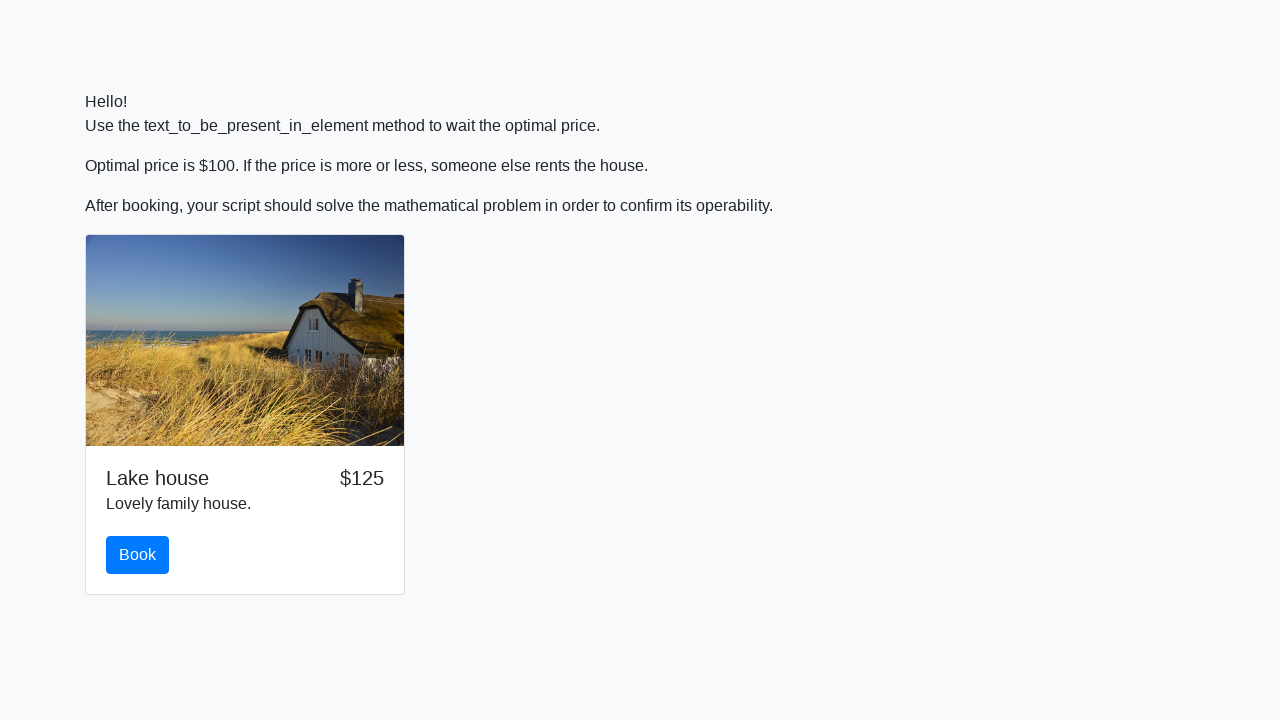

Waited for price to change to $100
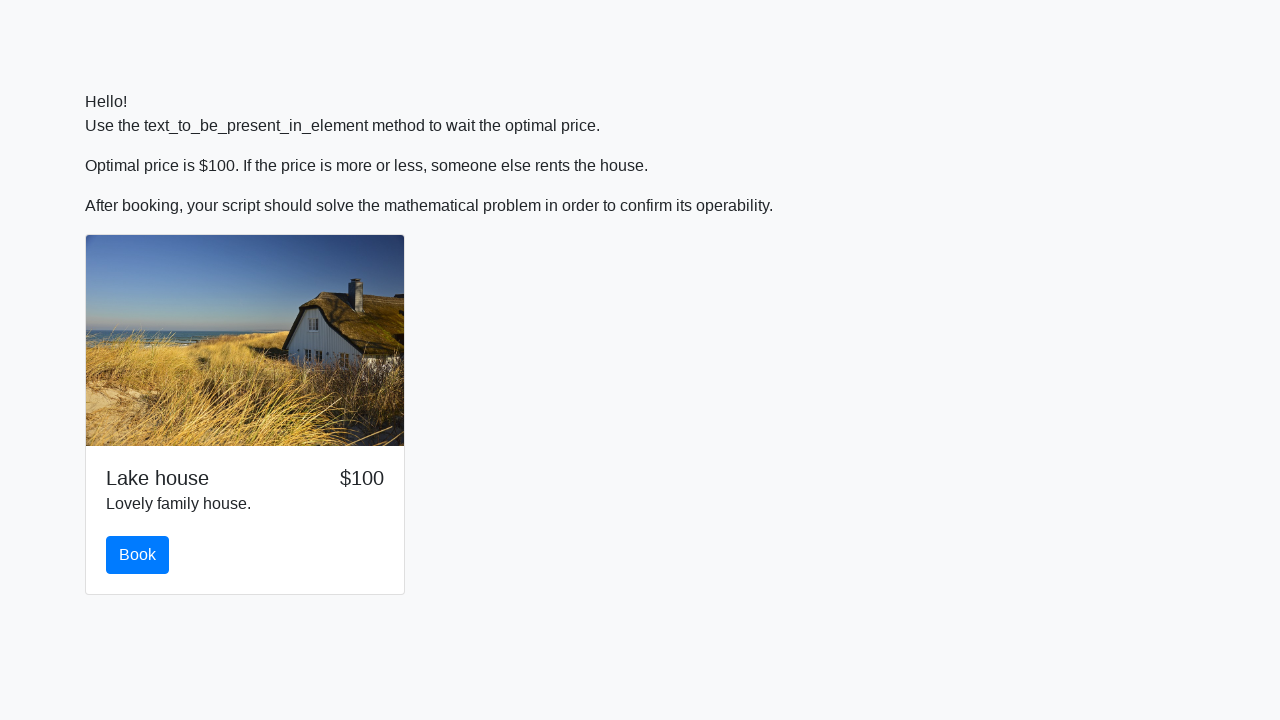

Clicked the book button at (138, 555) on #book
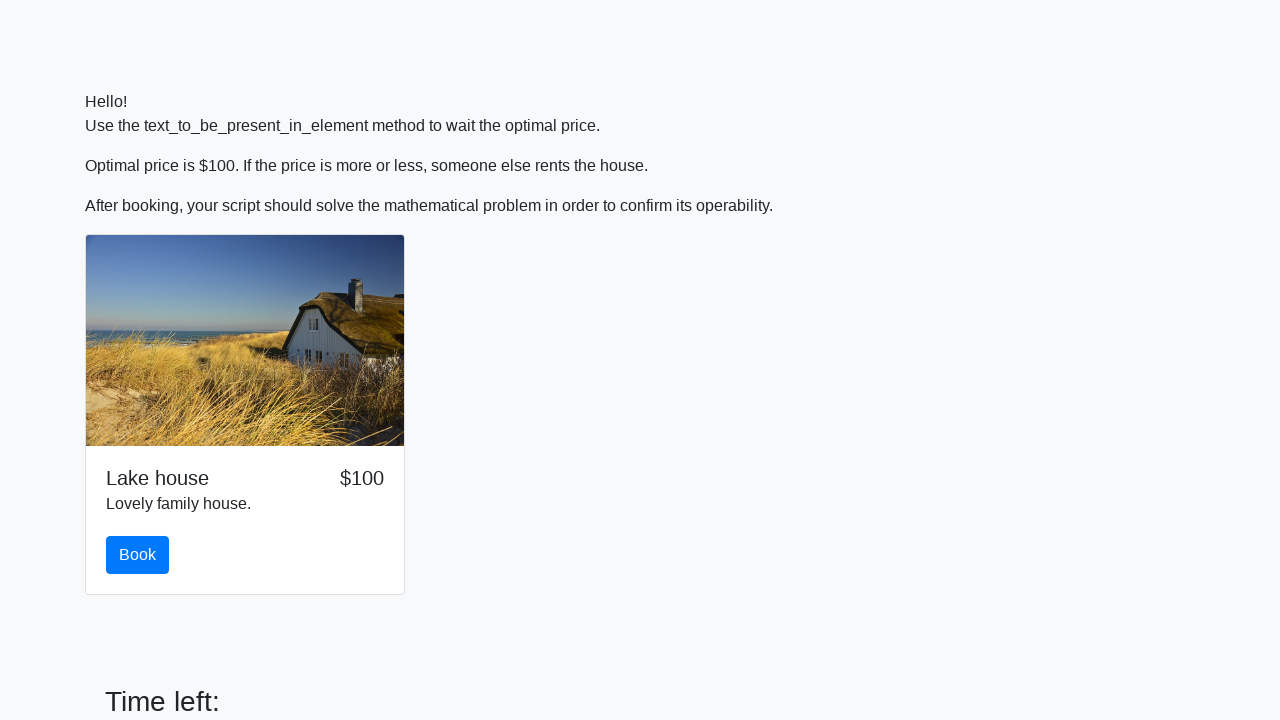

Scrolled down 100 pixels
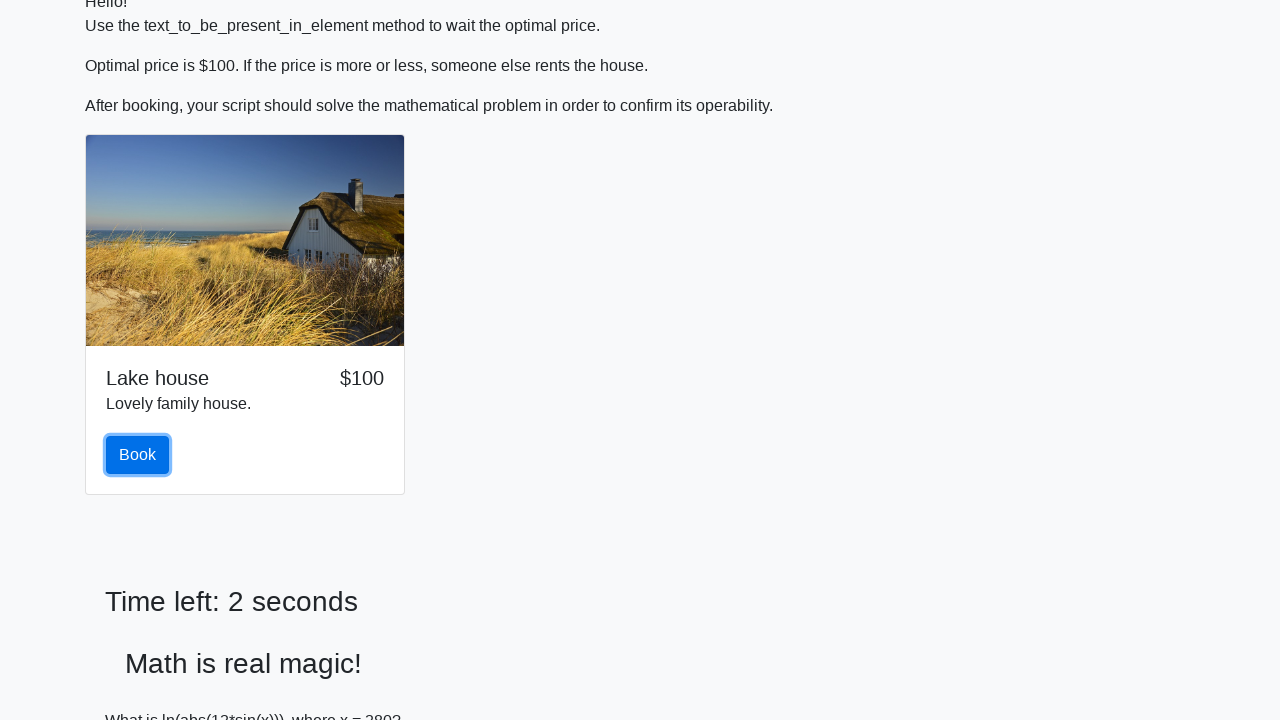

Retrieved value from input_value element: 280
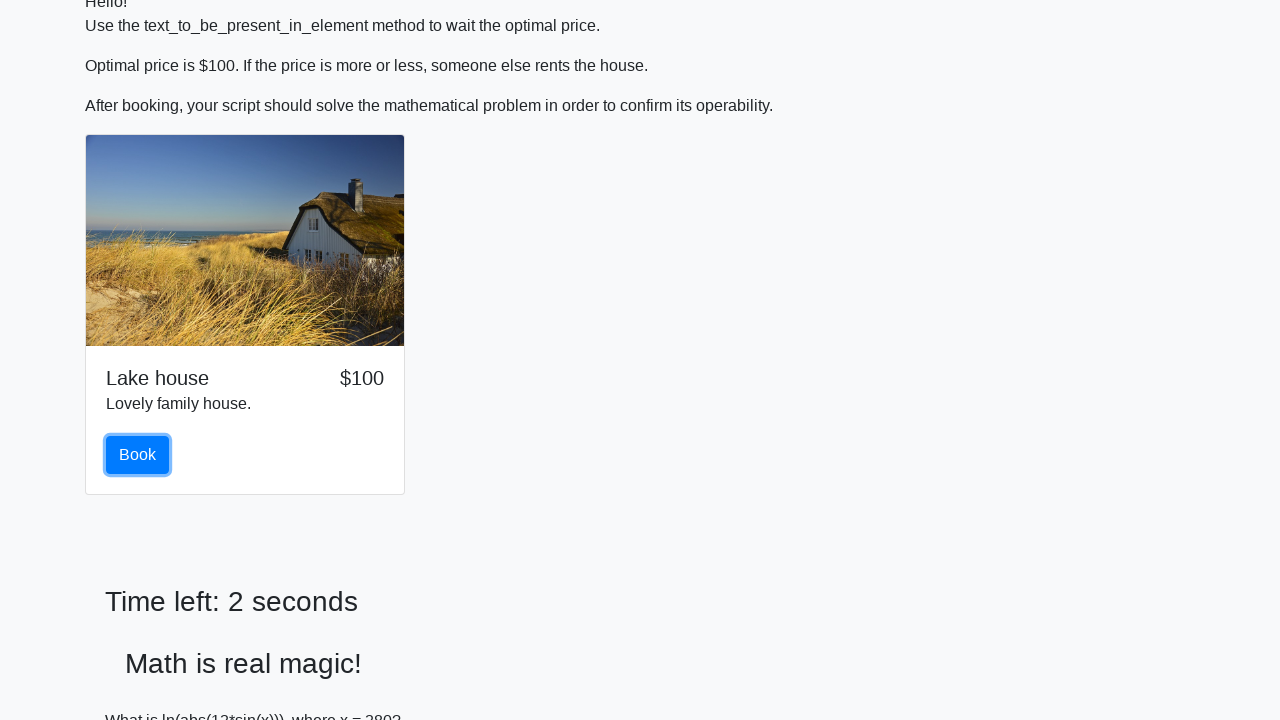

Calculated answer using formula: 1.5376654063292192
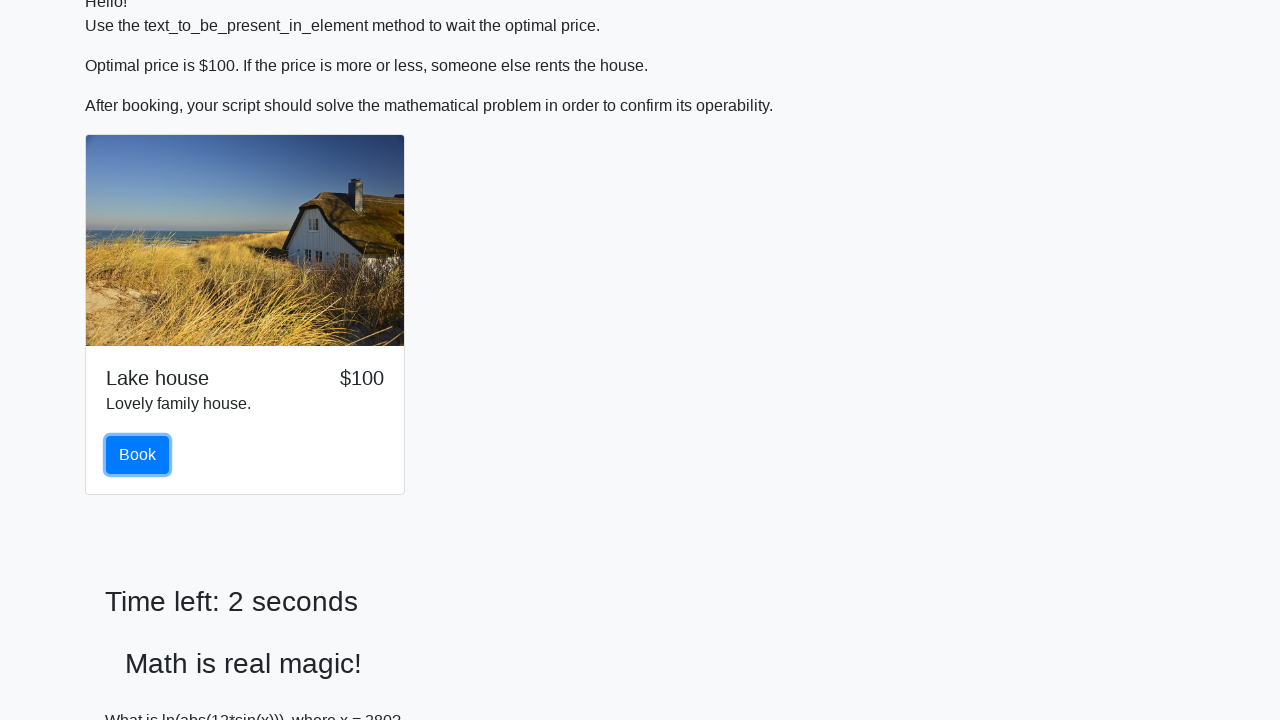

Filled answer field with calculated value: 1.5376654063292192 on #answer
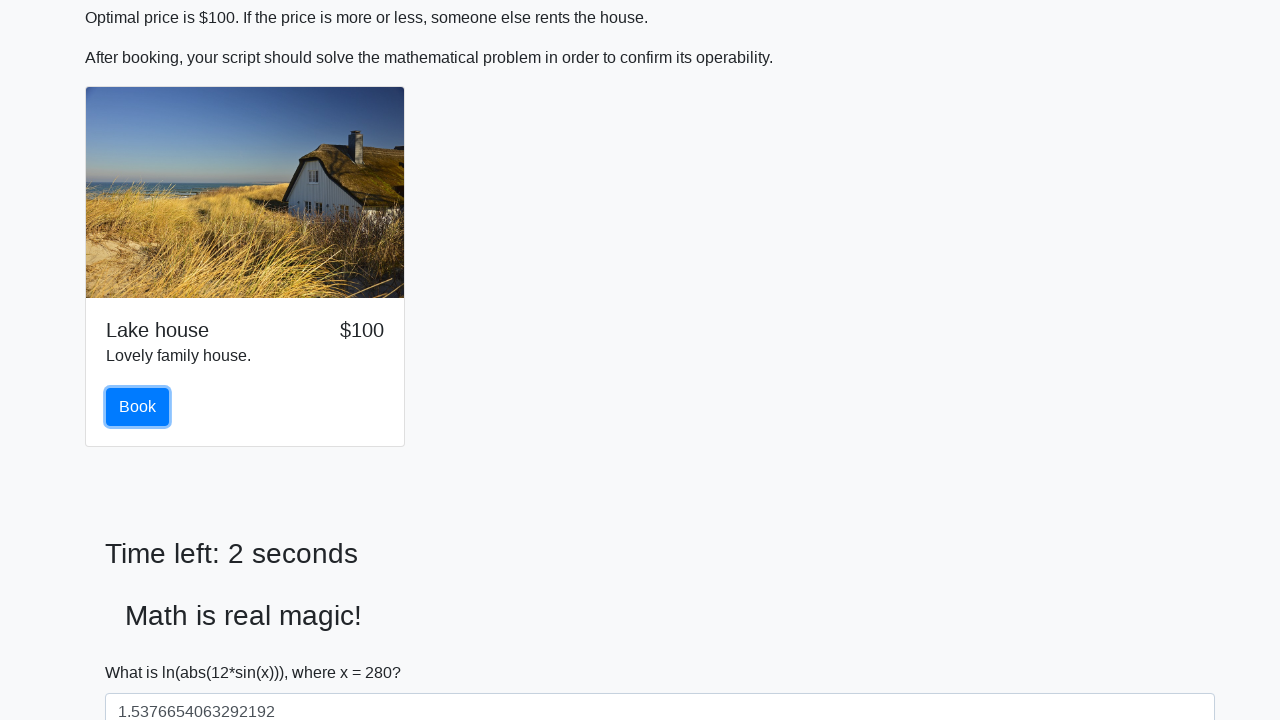

Clicked the solve button to submit the answer at (143, 651) on #solve
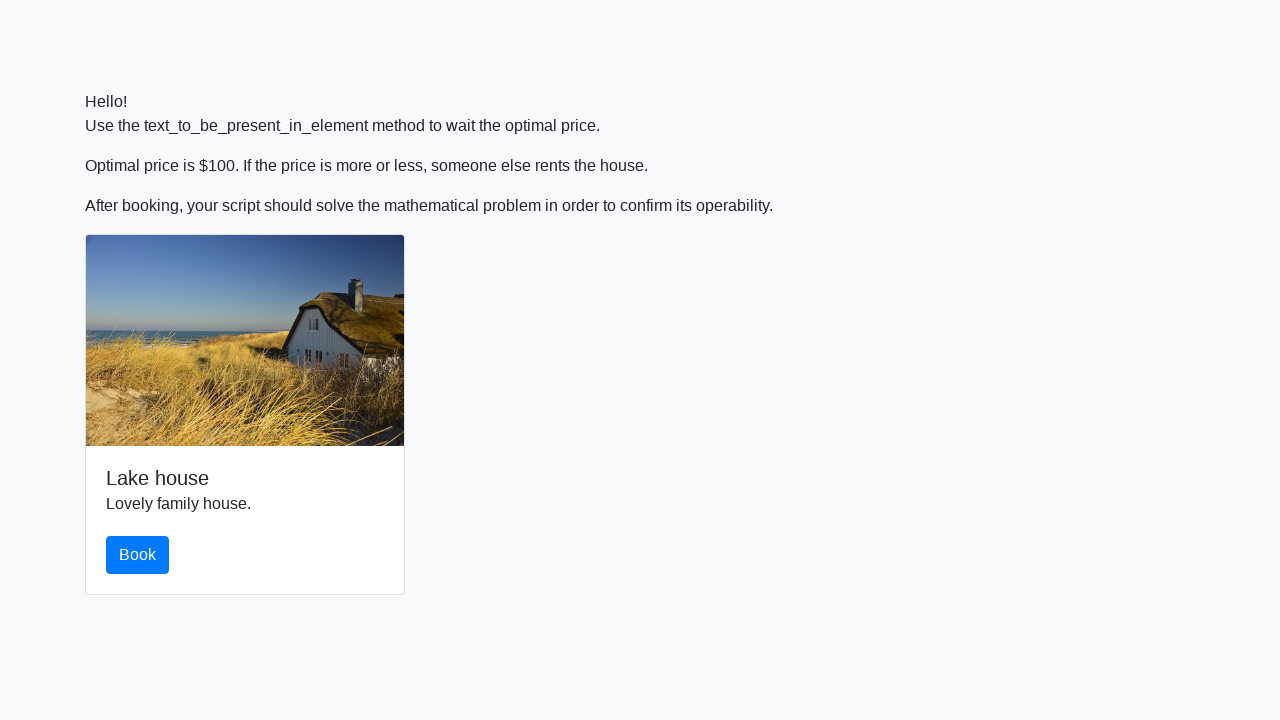

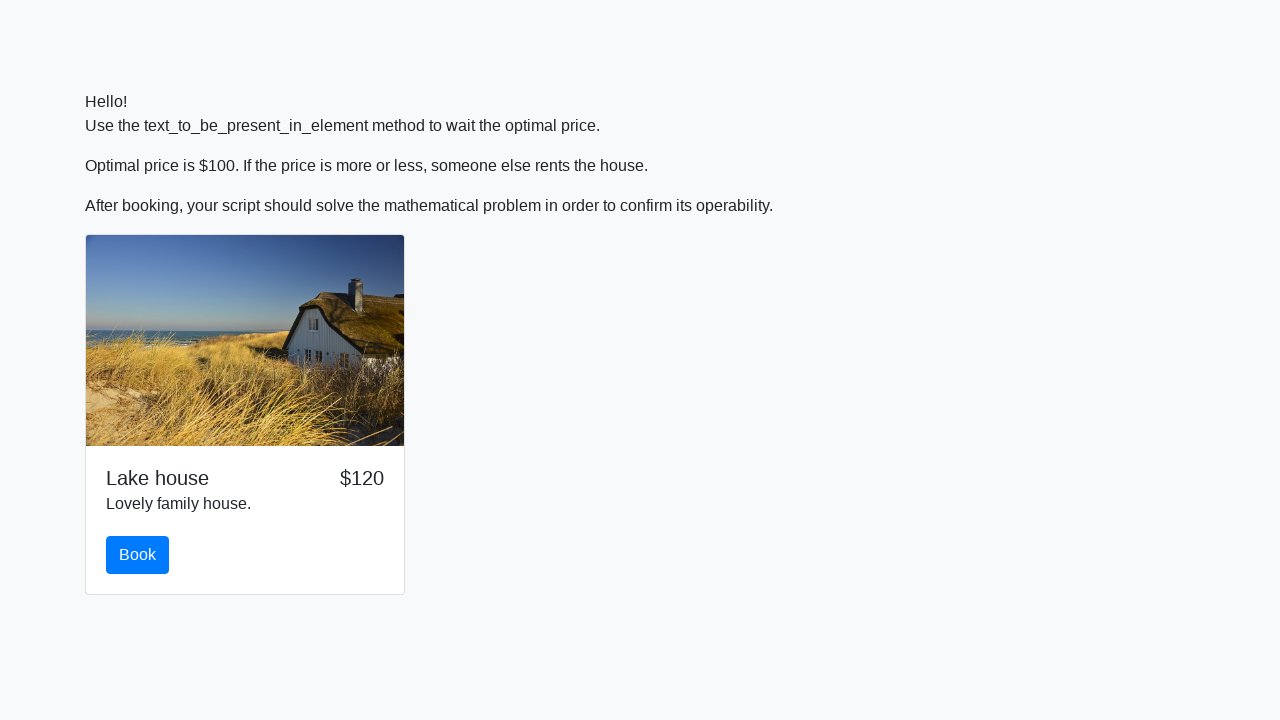